Tests a memory tracking application by clicking on filter page elements (Home and Editor) and waiting for the stats total readings element to appear.

Starting URL: http://s3.amazonaws.com/co.tulip.cdn/memtracking/index.html

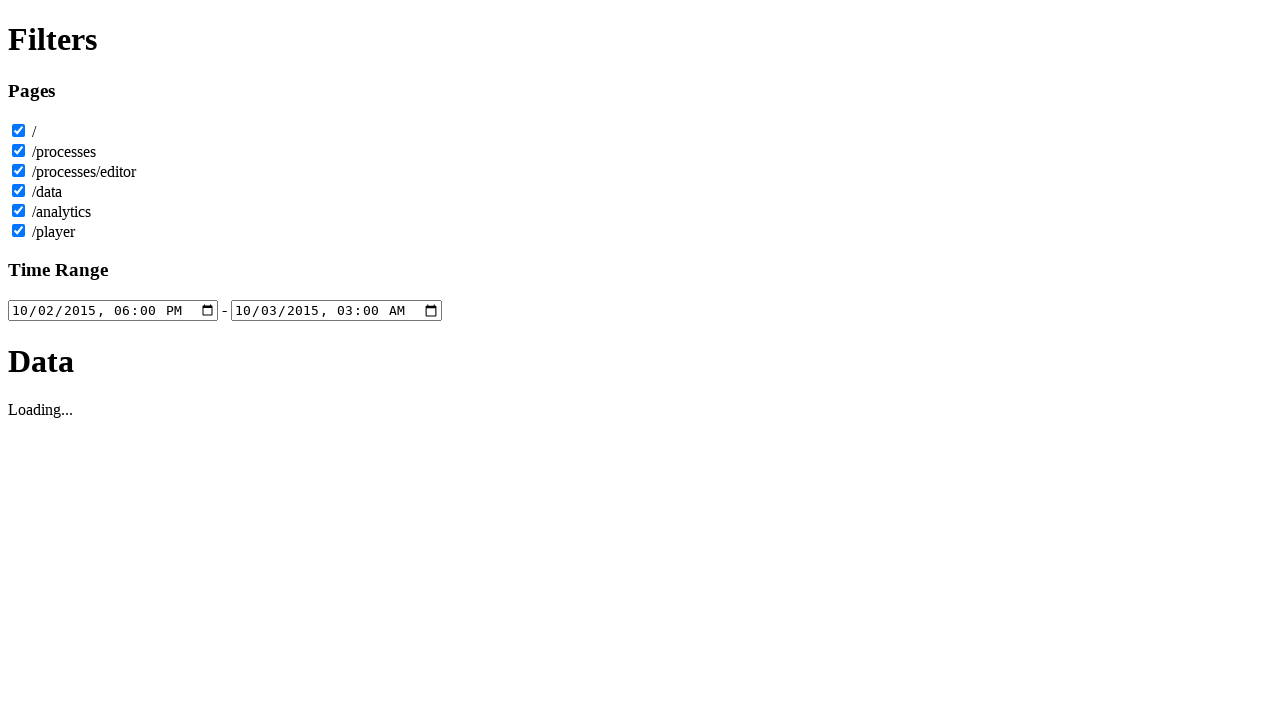

Clicked on Home filter page element at (18, 130) on #filterPageHome
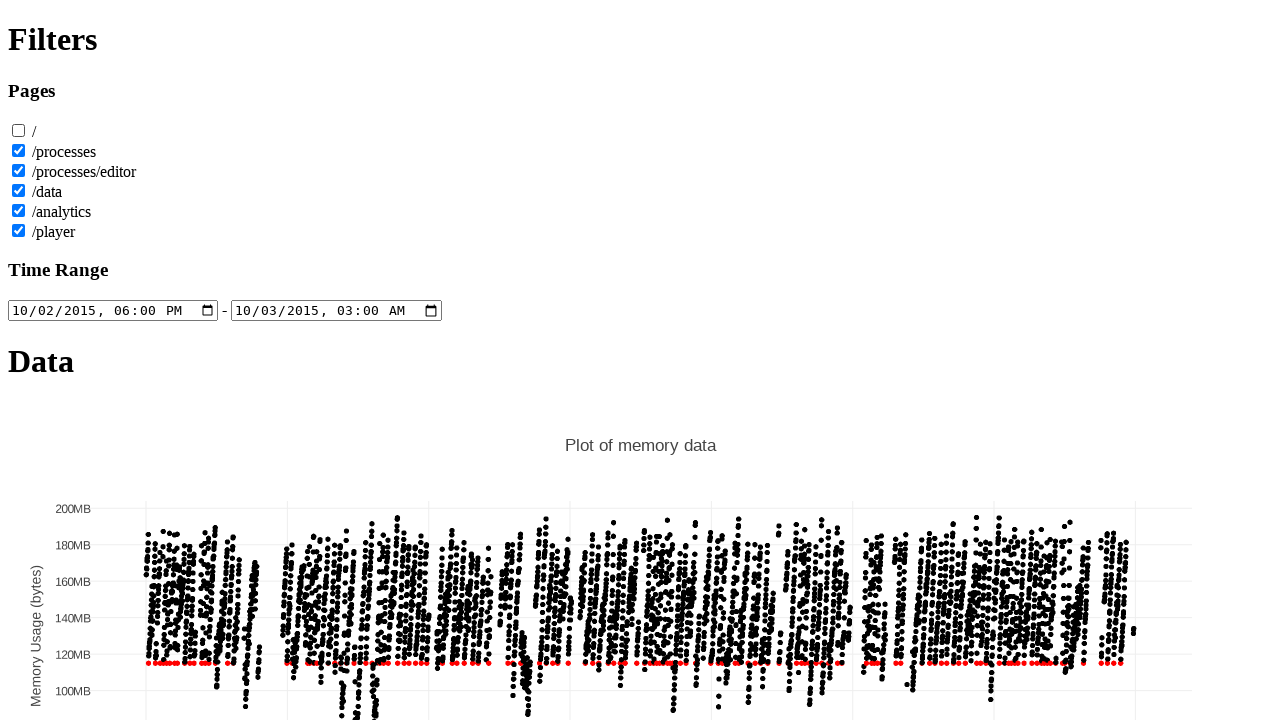

Clicked on Editor filter page element at (18, 170) on #filterPageEditor
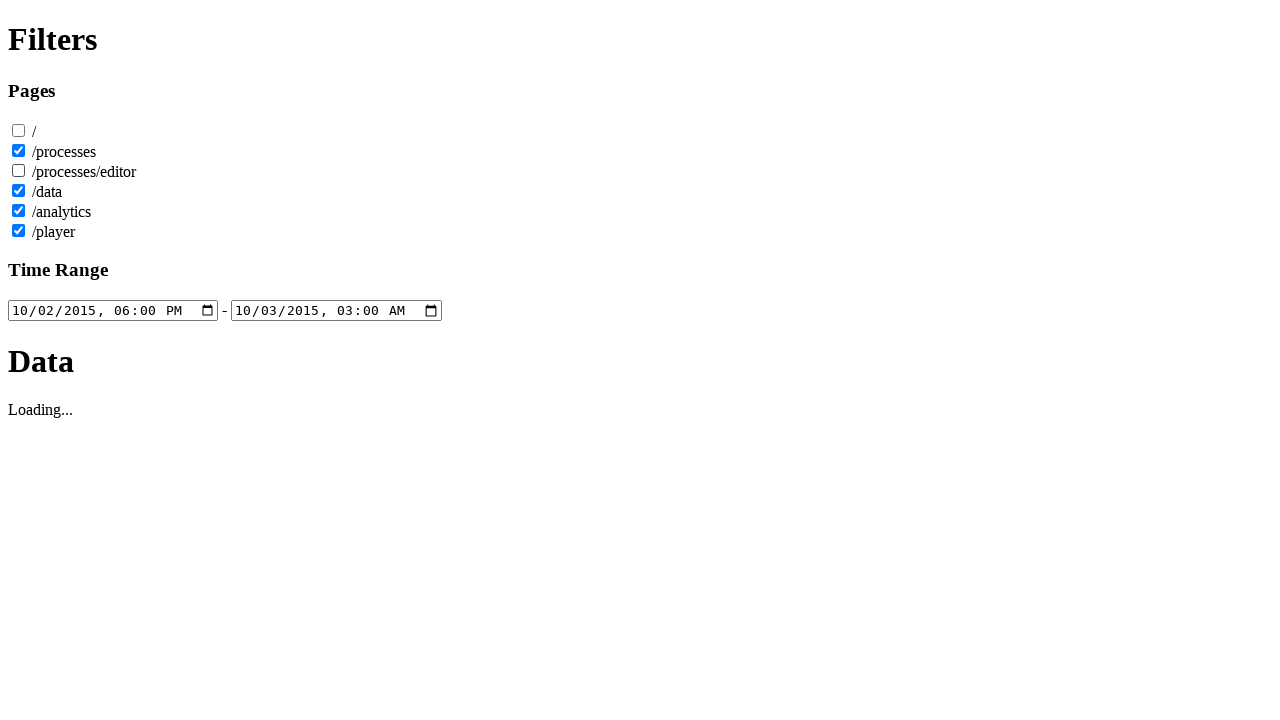

Stats total readings element appeared
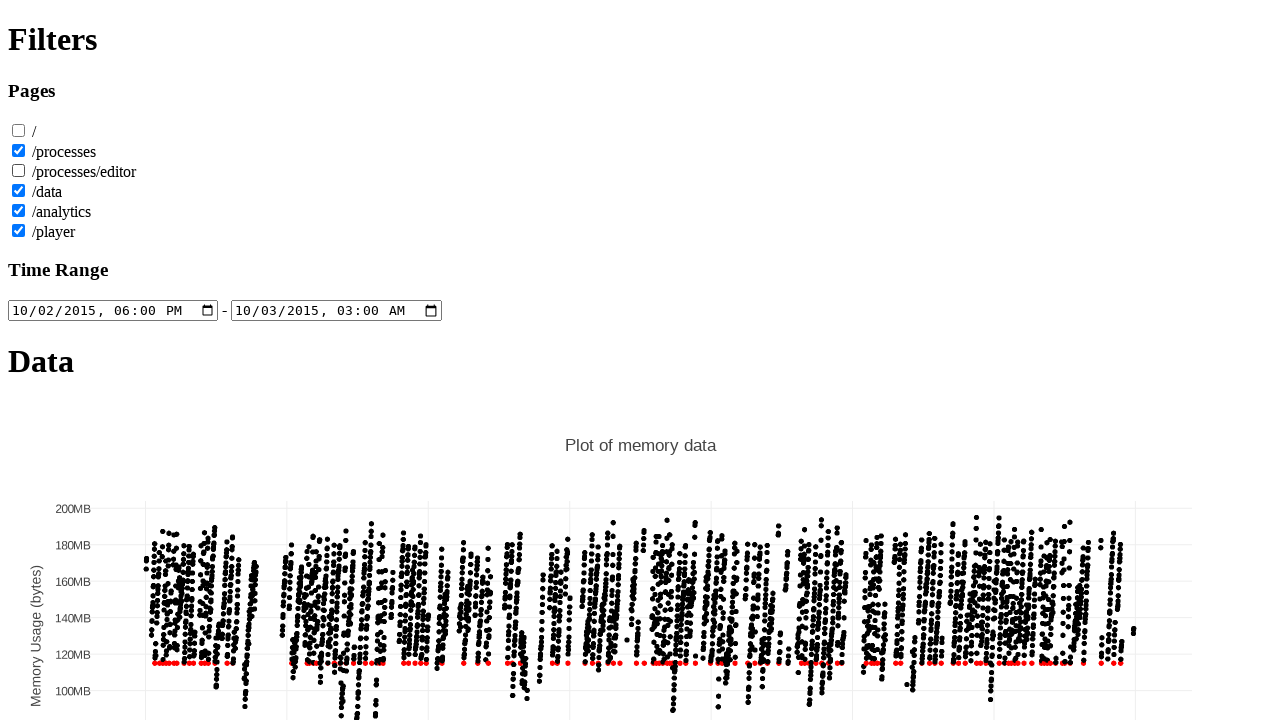

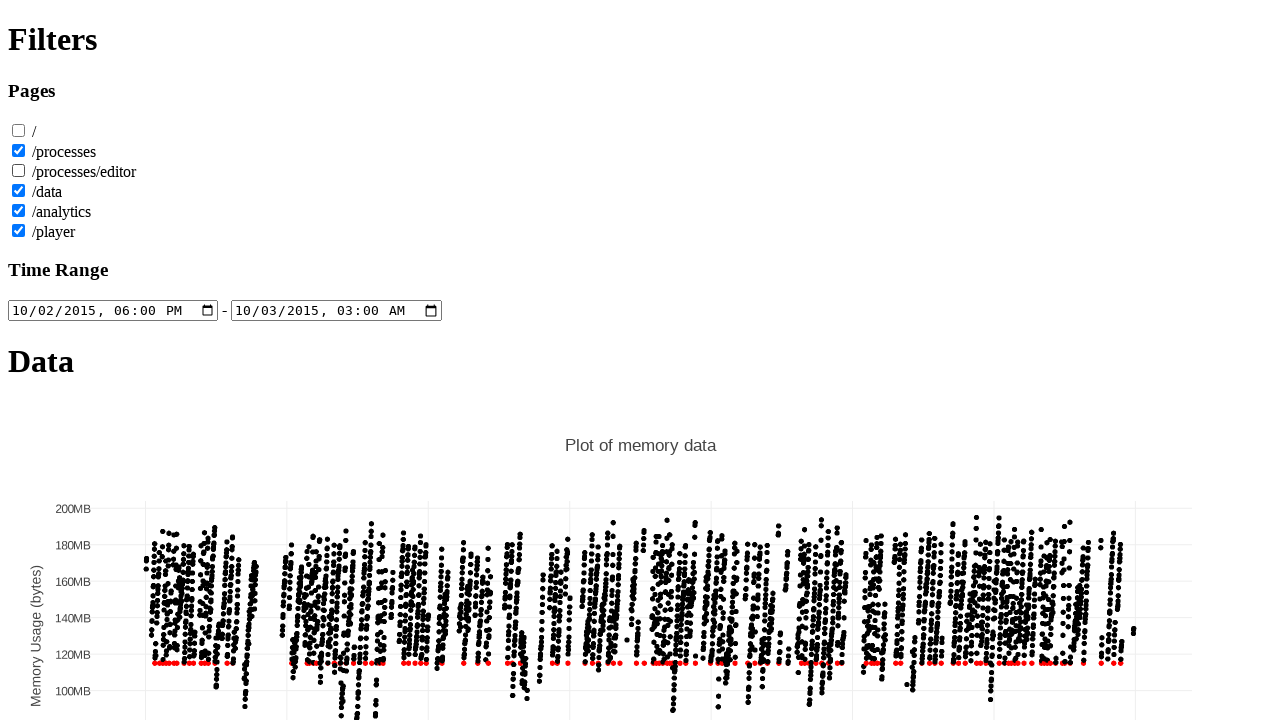